Tests user registration functionality by filling out the registration form with username, password, full name, email, accepting terms and conditions, and submitting the form.

Starting URL: https://adactinhotelapp.com/

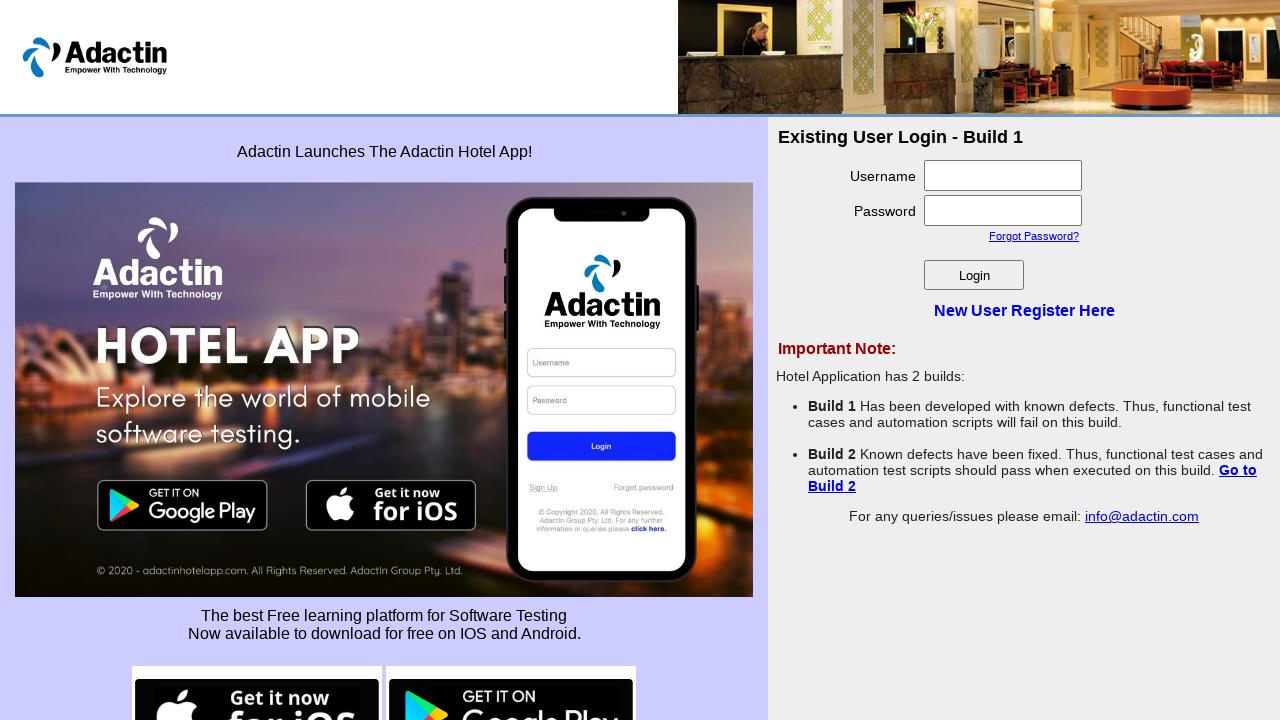

Clicked on register link at (1024, 311) on .login_register
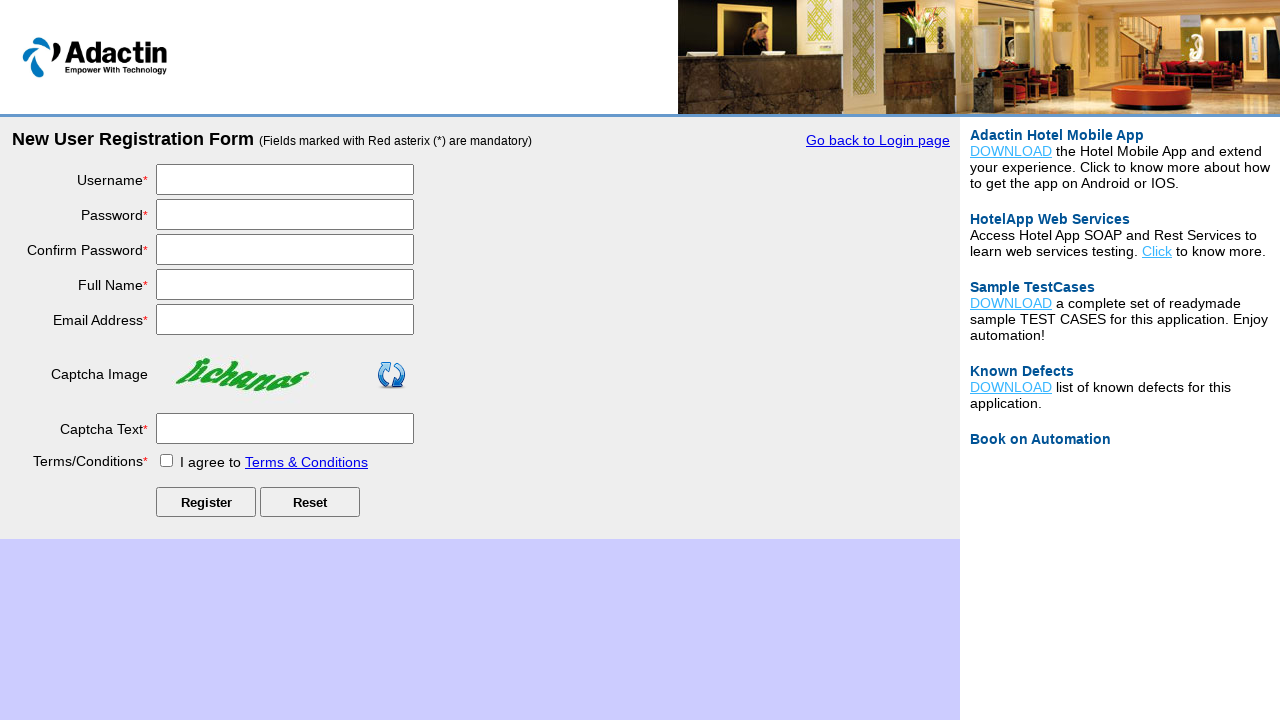

Filled username field with 'TestUser8472' on #username
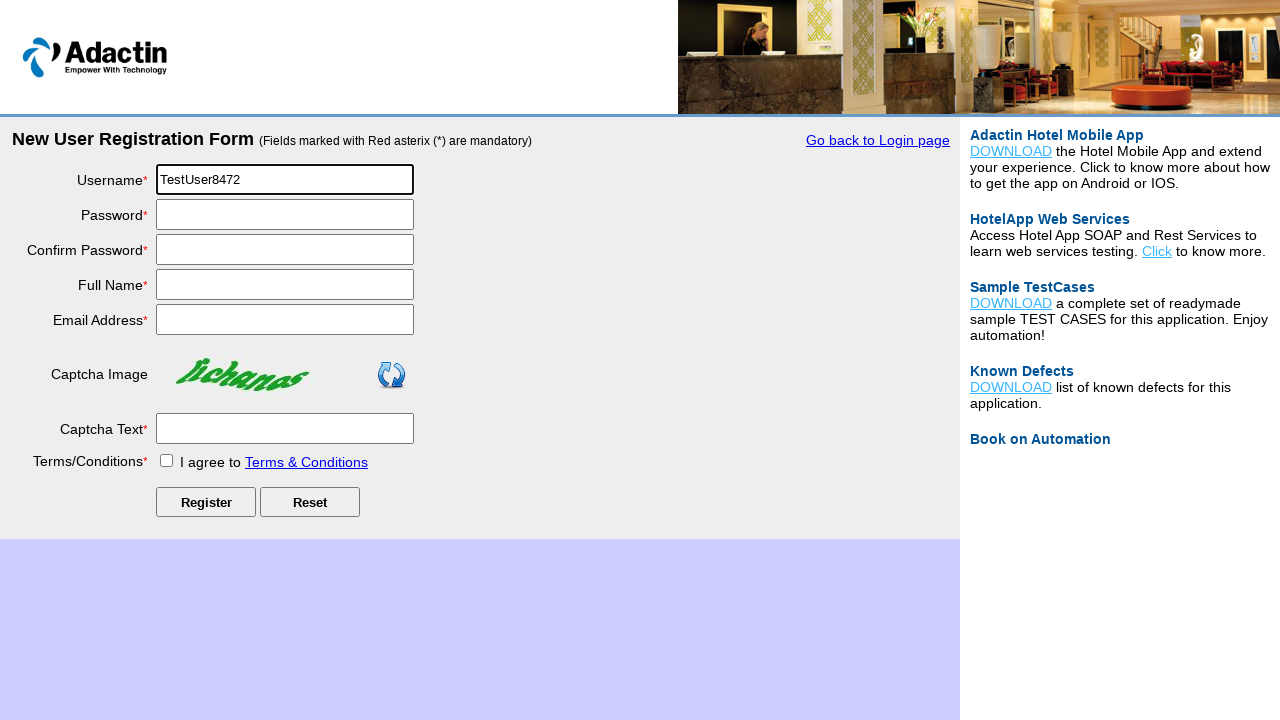

Filled password field with 'SecurePass789' on #password
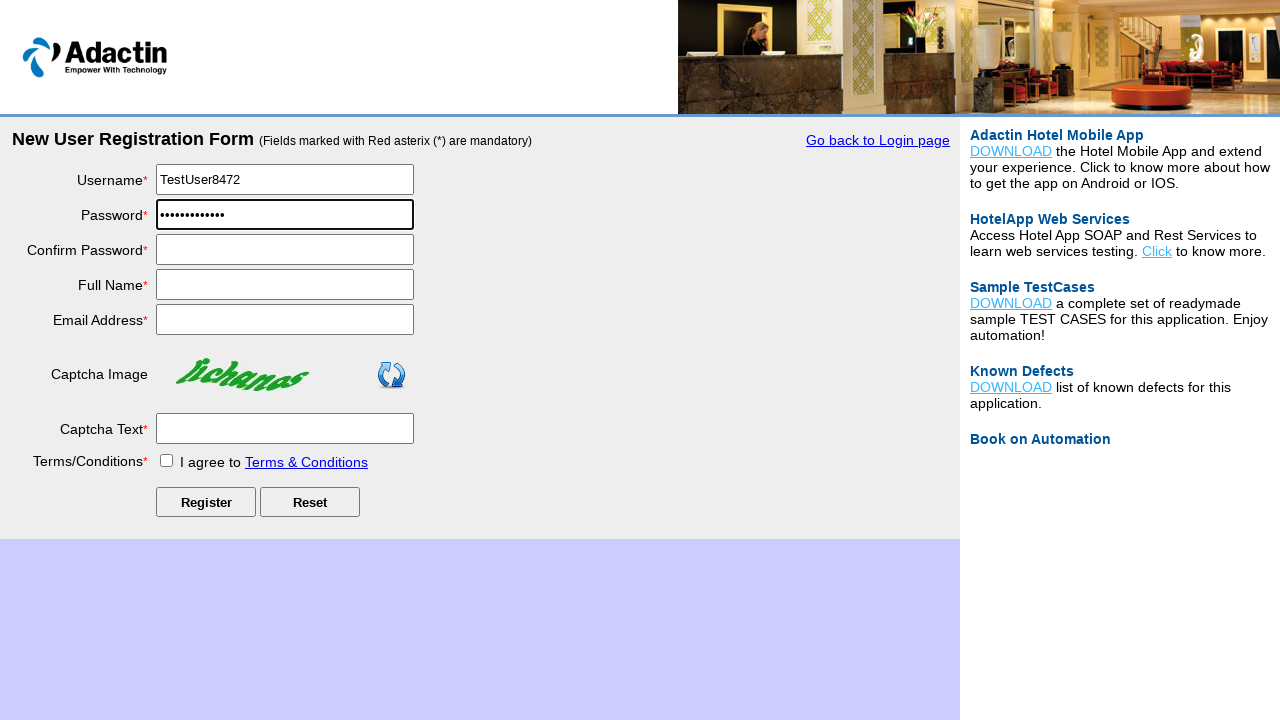

Filled confirm password field with 'SecurePass789' on #re_password
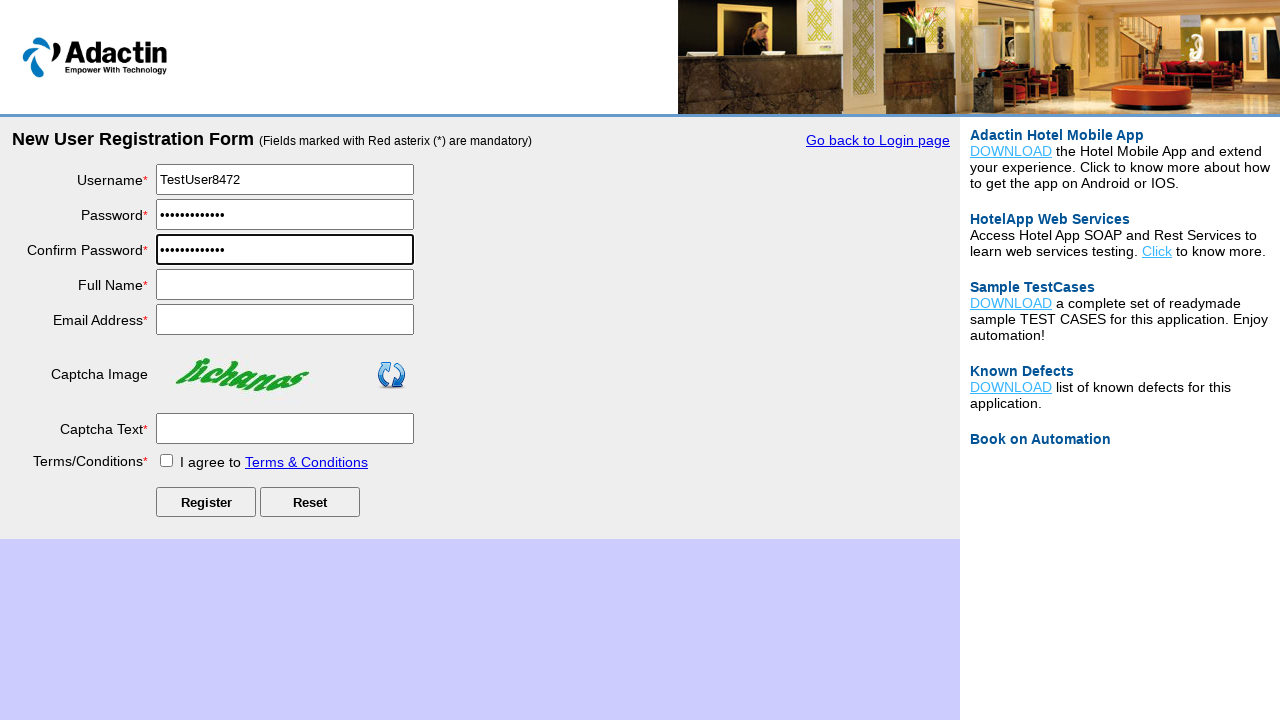

Filled full name field with 'John Anderson' on #full_name
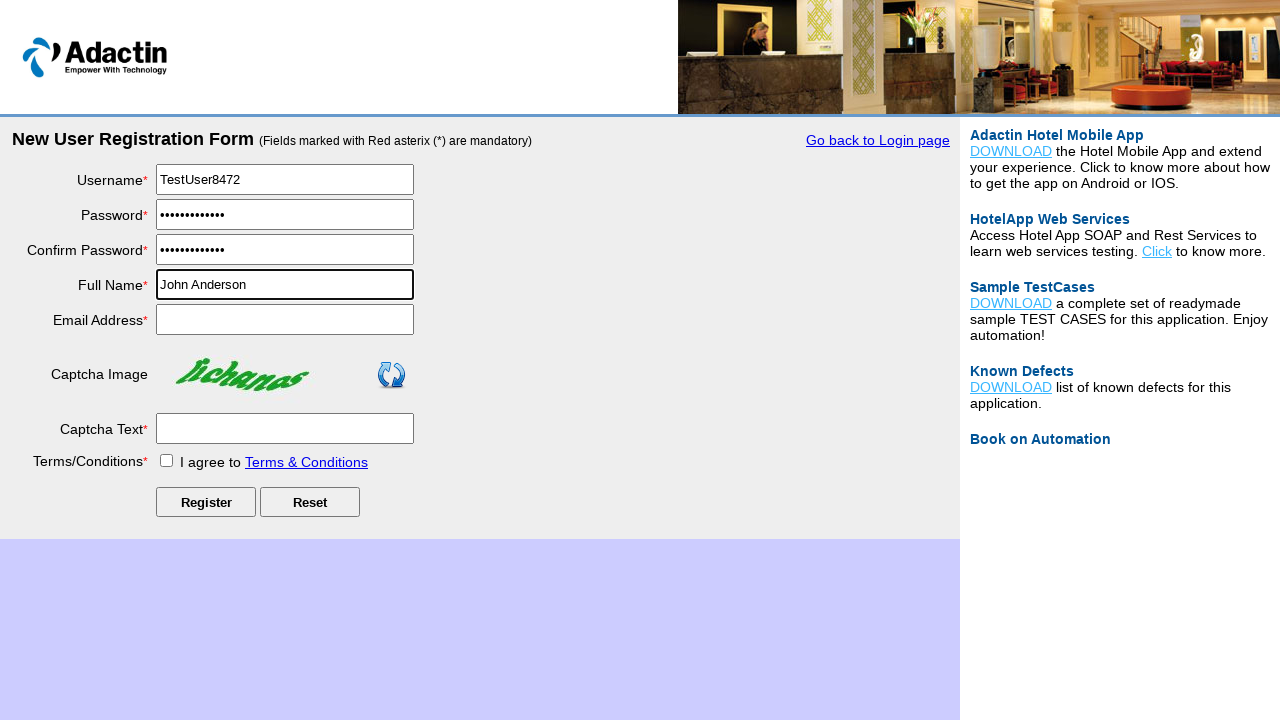

Filled email field with 'janderson8472@example.com' on #email_add
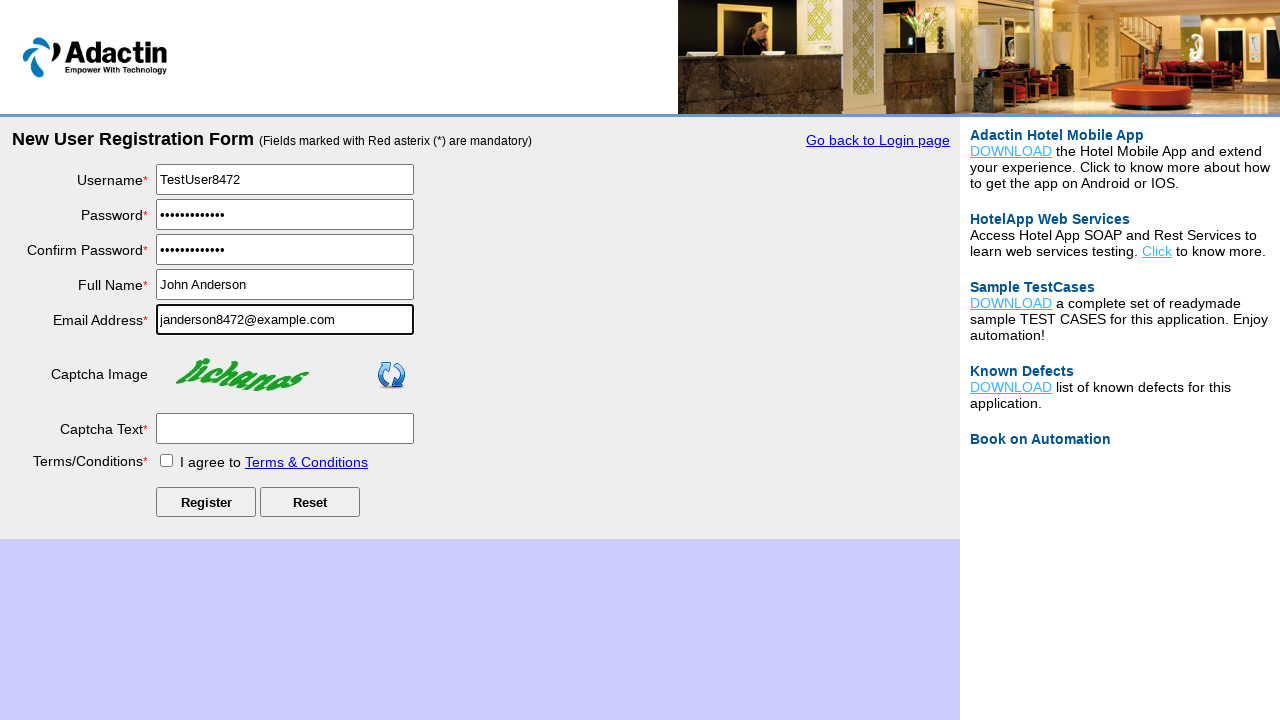

Checked terms and conditions checkbox at (166, 460) on #tnc_box
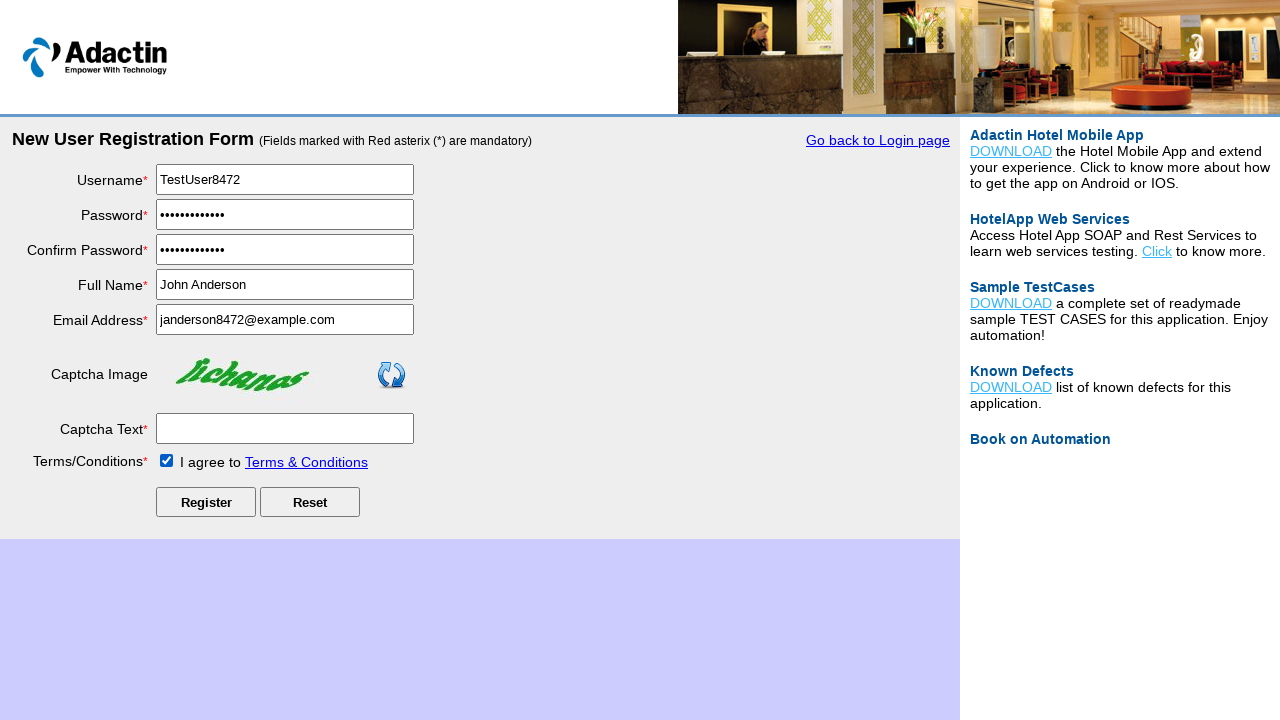

Clicked submit button to register user at (206, 502) on #Submit
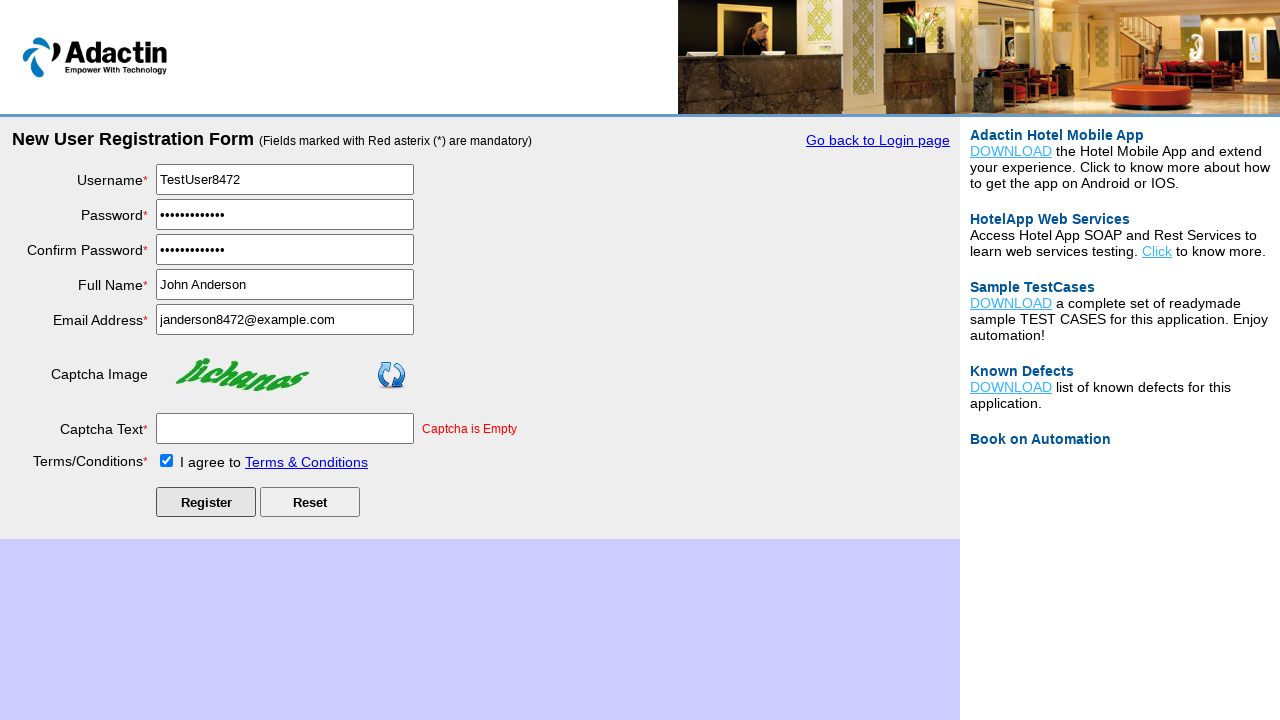

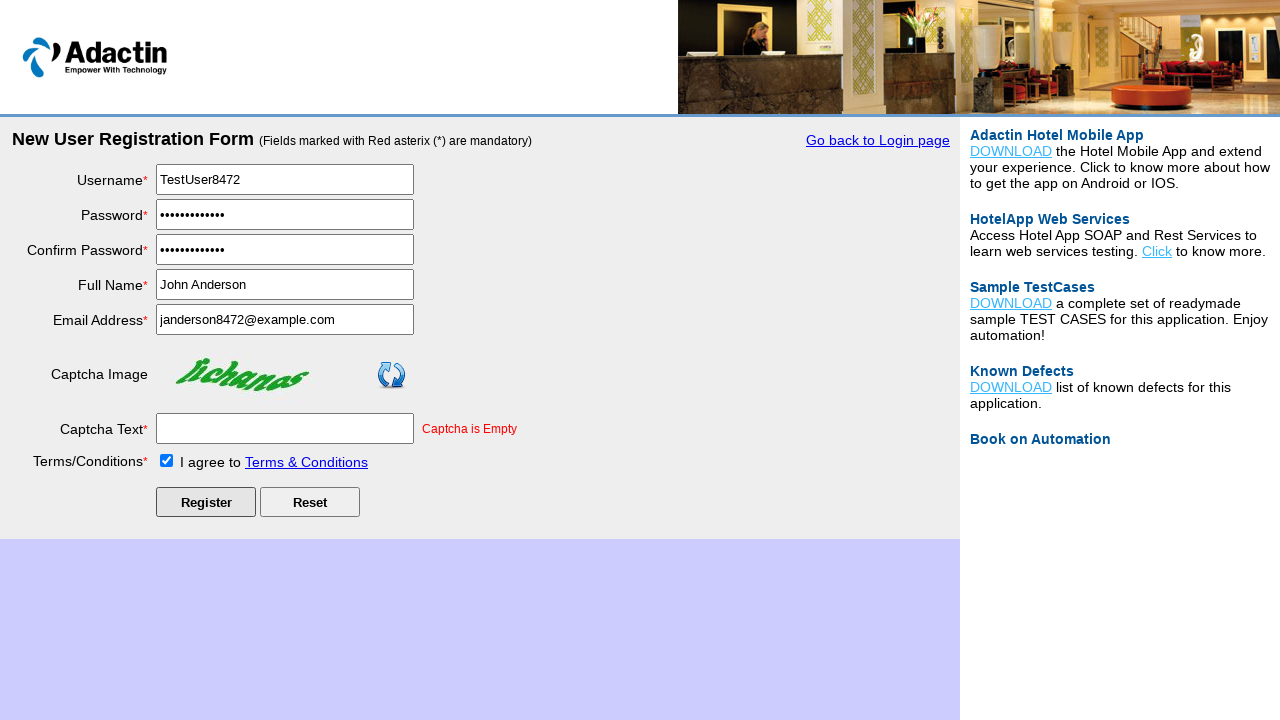